Tests dropdown selection functionality by selecting an option from a dropdown menu and verifying the selection

Starting URL: http://the-internet.herokuapp.com/dropdown

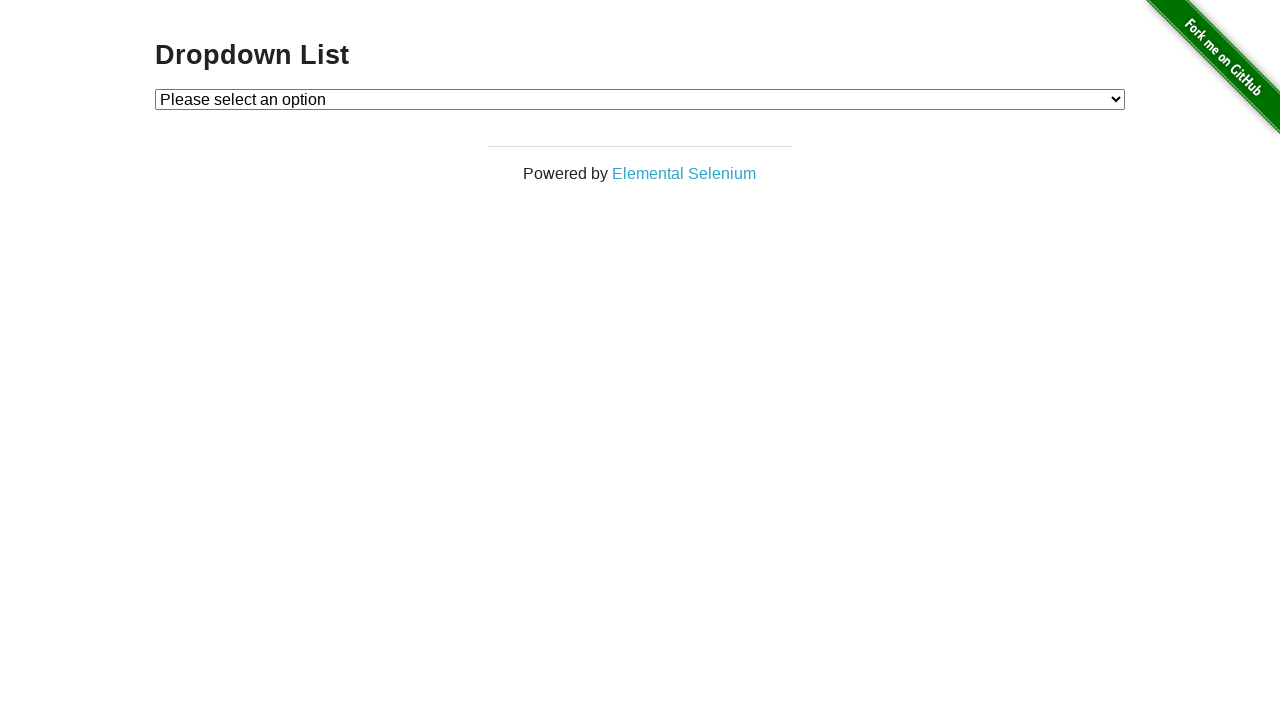

Selected 'Option 1' from dropdown menu on #dropdown
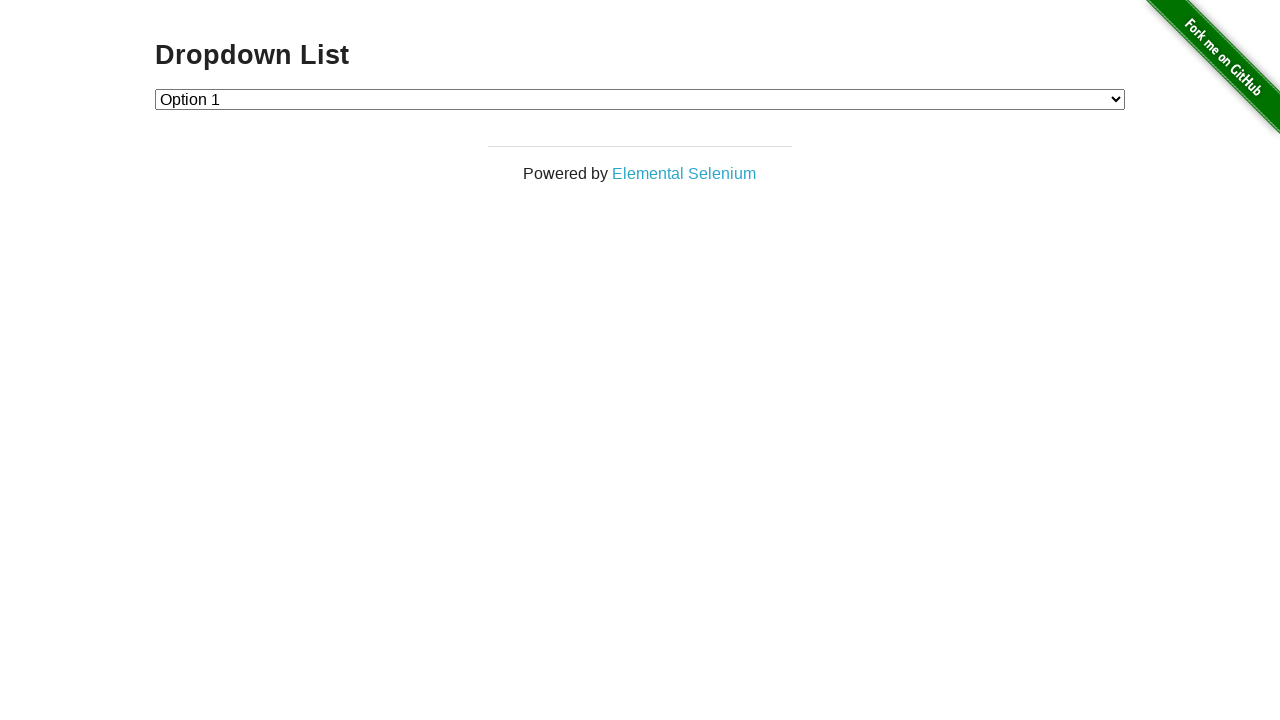

Retrieved selected option text from dropdown
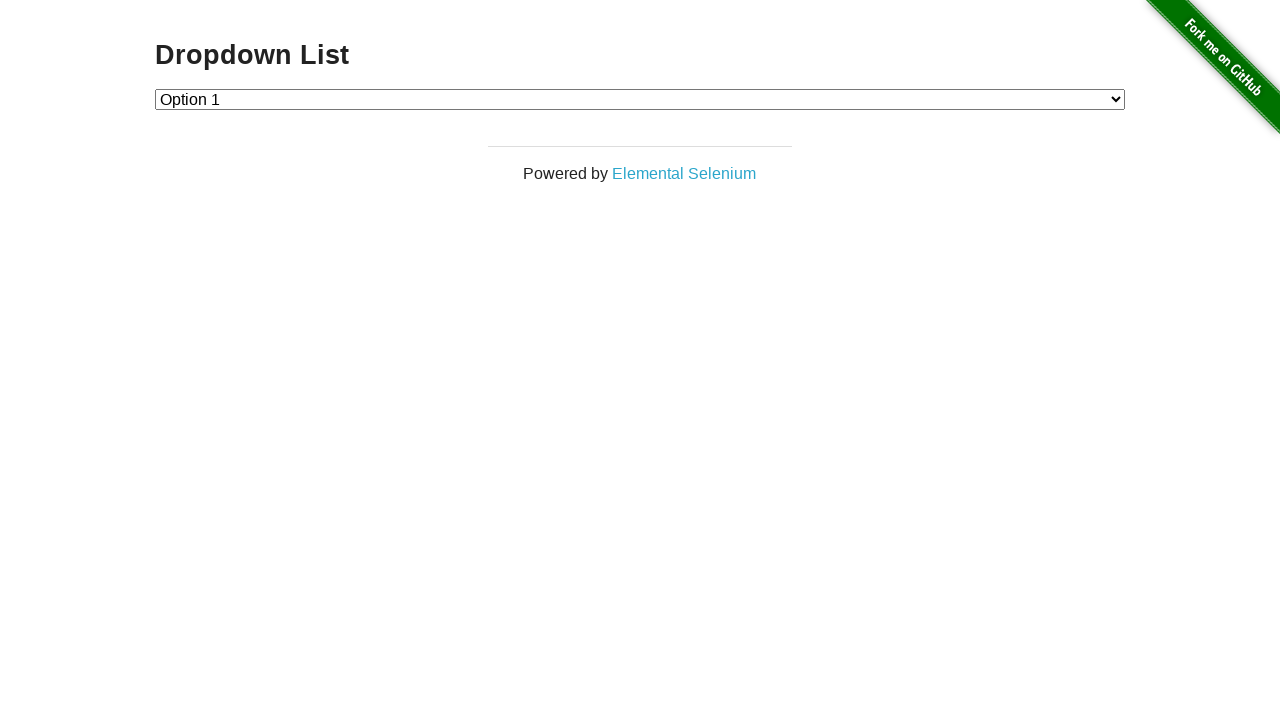

Verified that 'Option 1' is selected
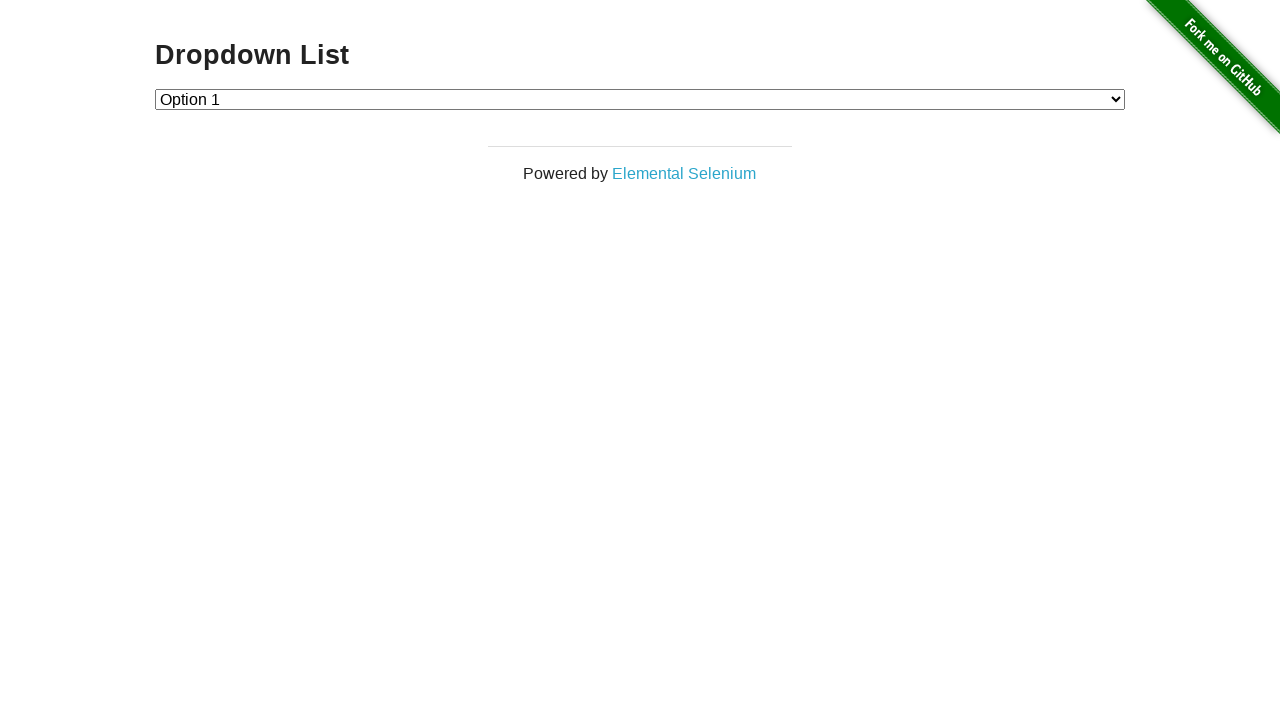

Selected 'Option 2' from dropdown menu on #dropdown
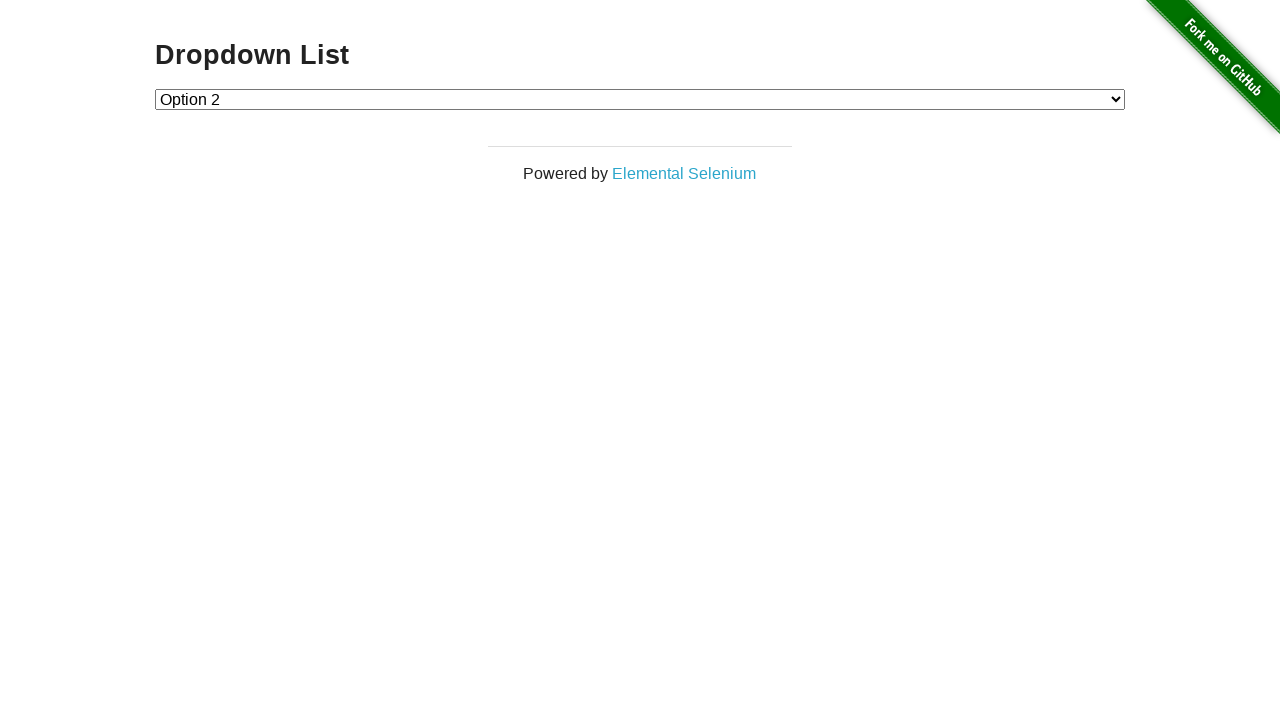

Retrieved selected option text from dropdown
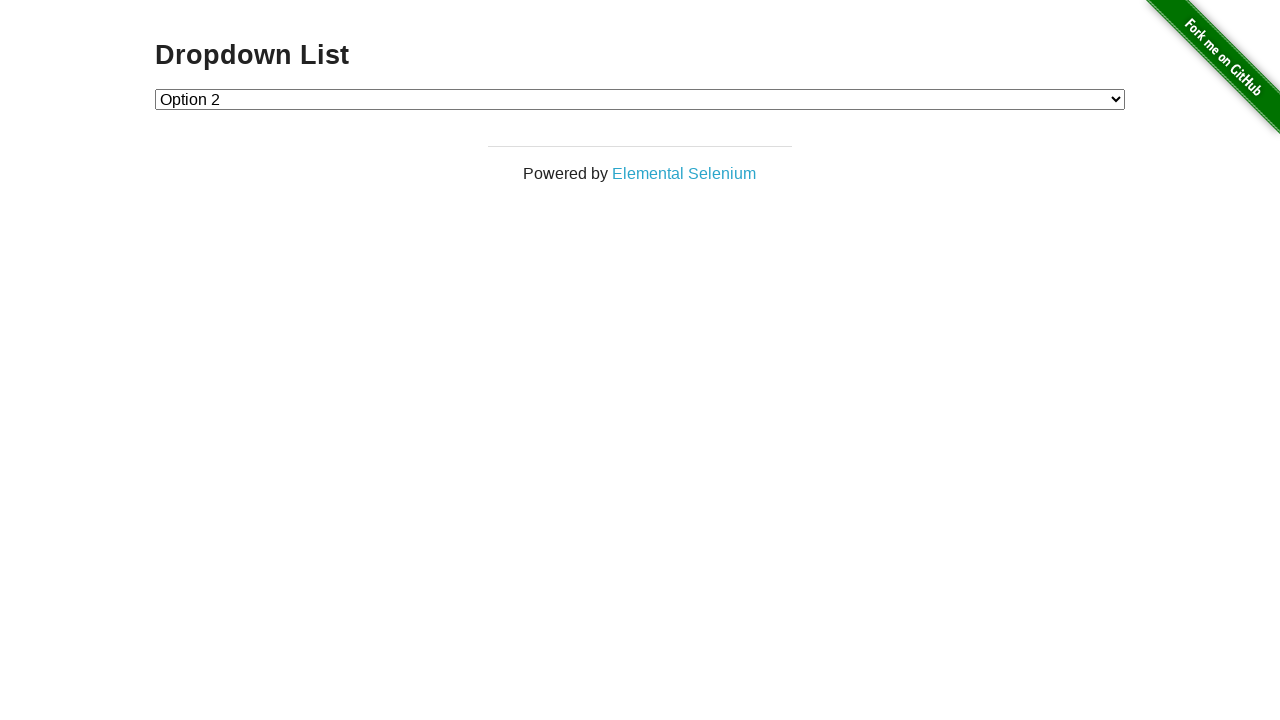

Verified that 'Option 2' is selected
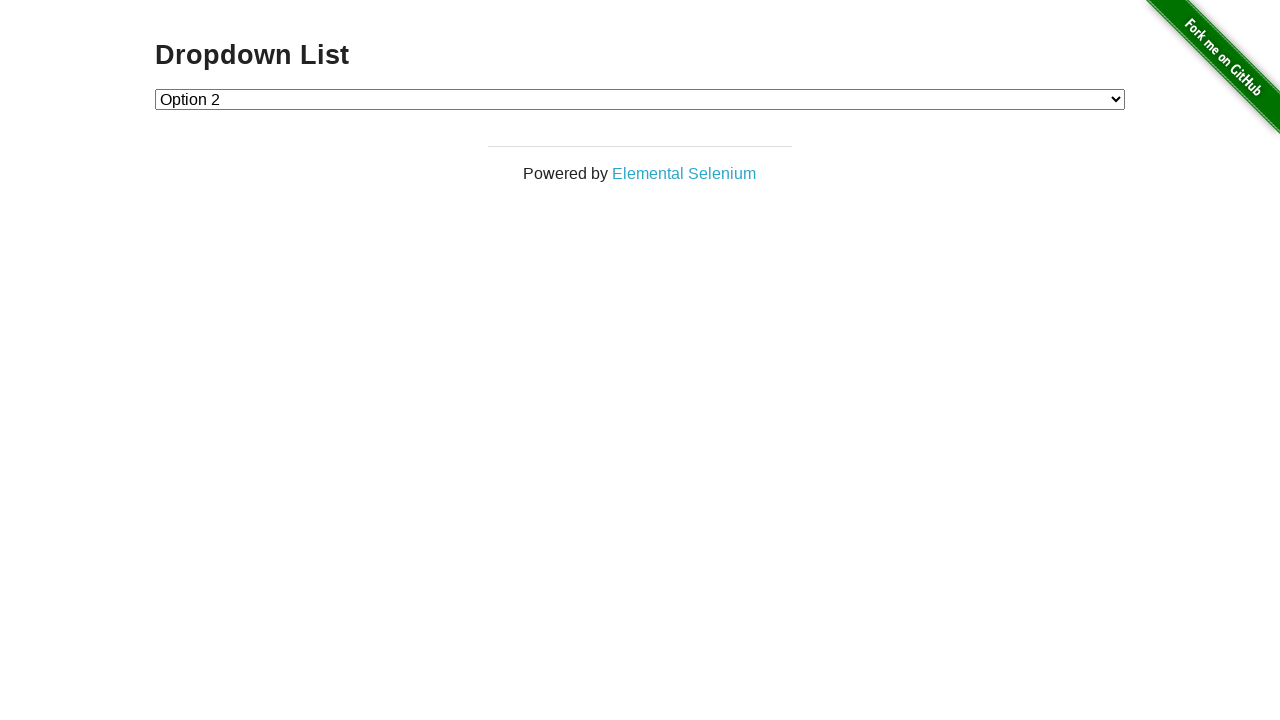

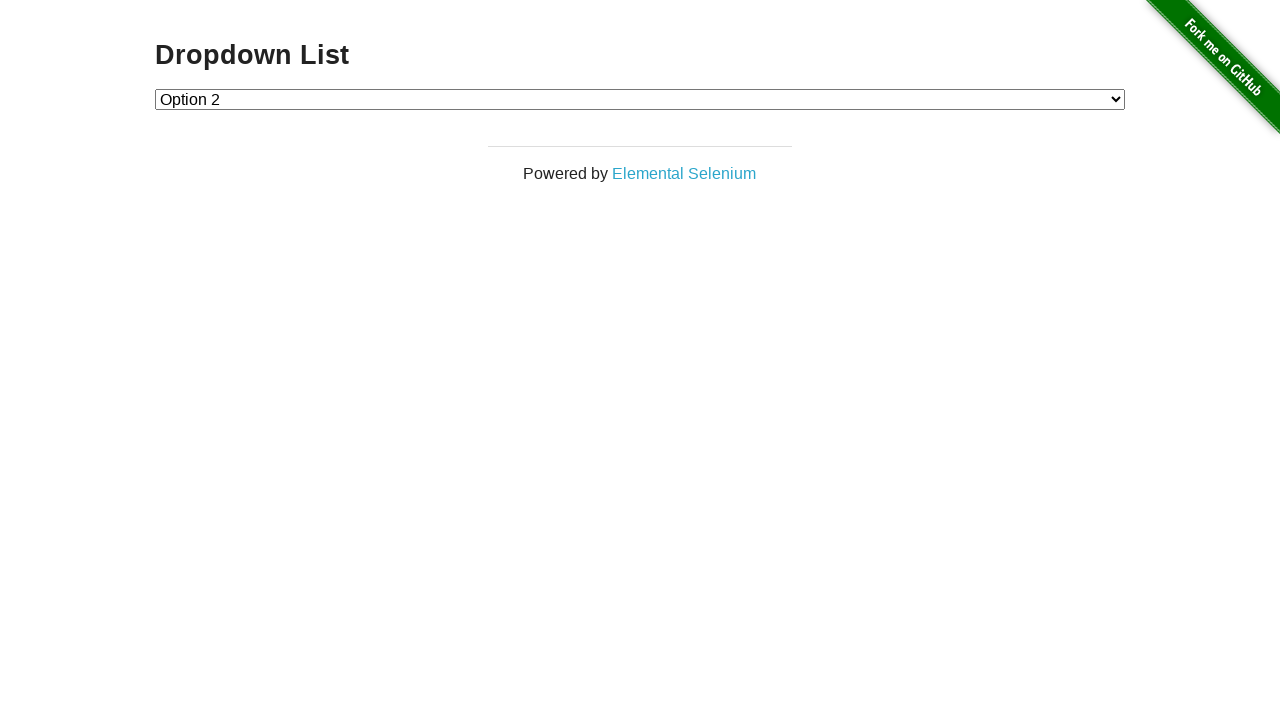